Tests the forgot password functionality by entering an invalid email and verifying the error message displayed

Starting URL: https://login1.nextbasecrm.com/?forgot_password=yes

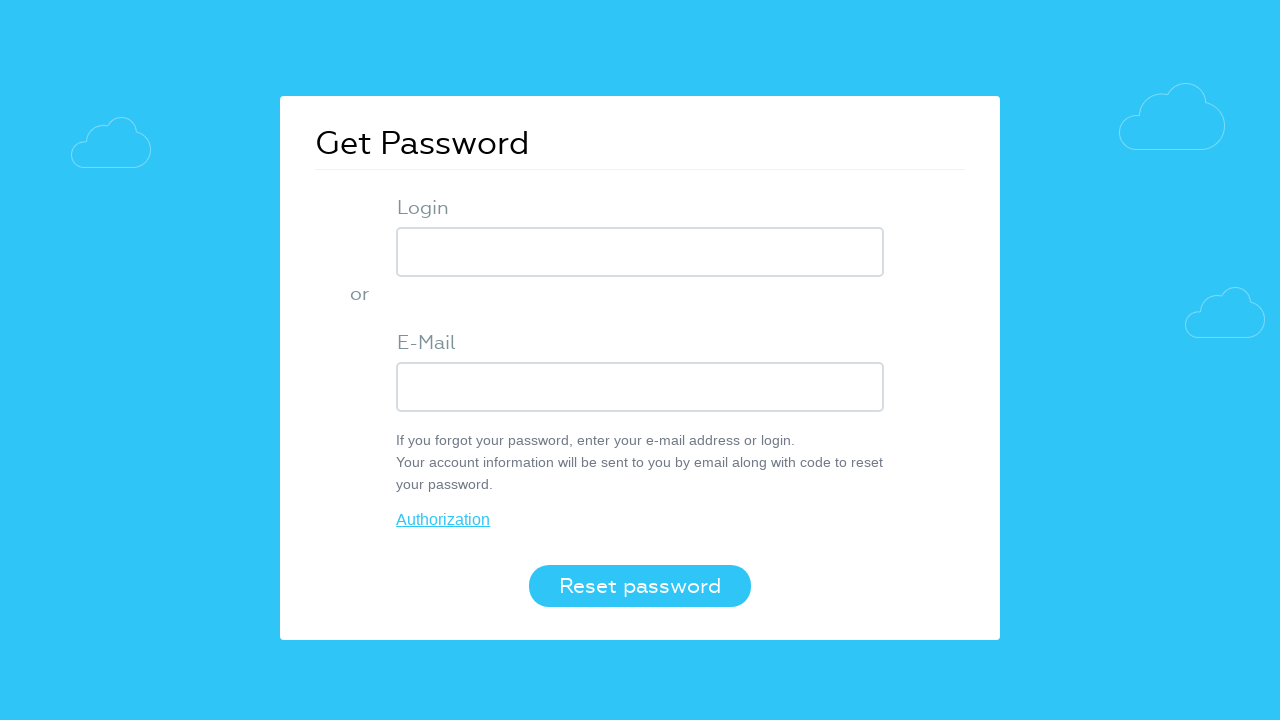

Filled email field with 'test@example.com' in forgot password form on //div[@class='login-item']//input[@name='USER_LOGIN']
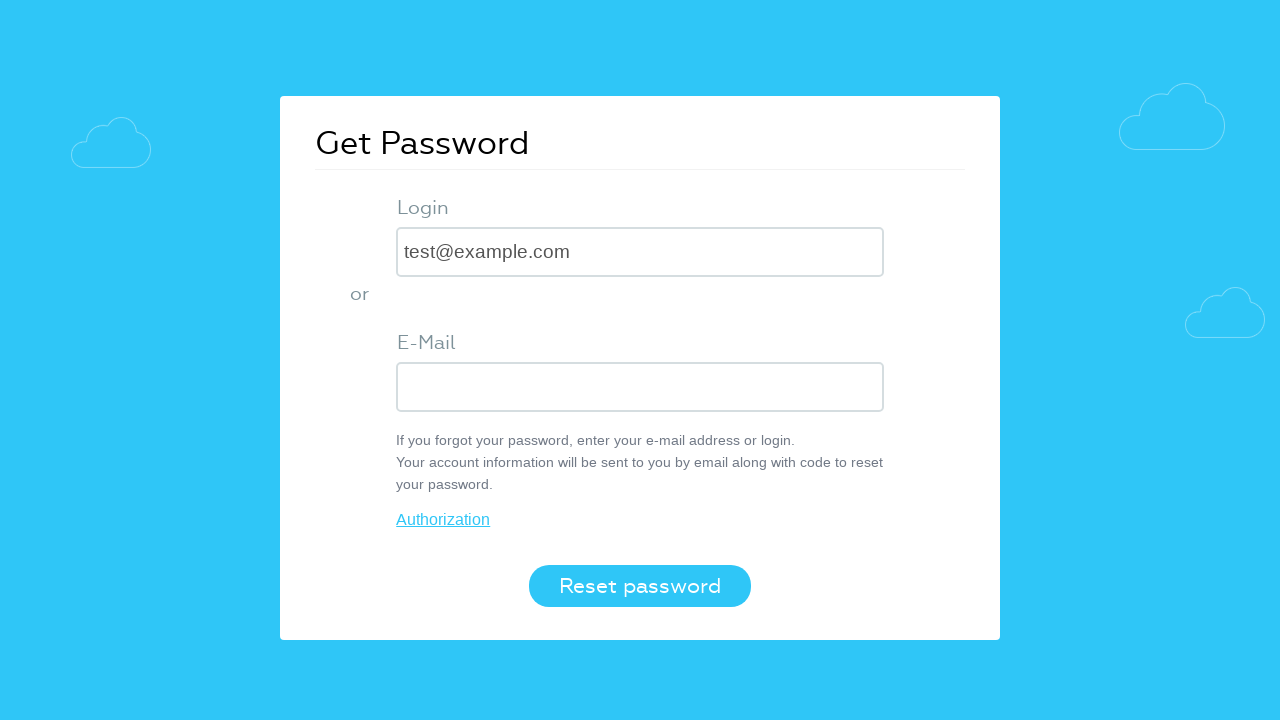

Pressed Enter key in email field on //div[@class='login-item']//input[@name='USER_LOGIN']
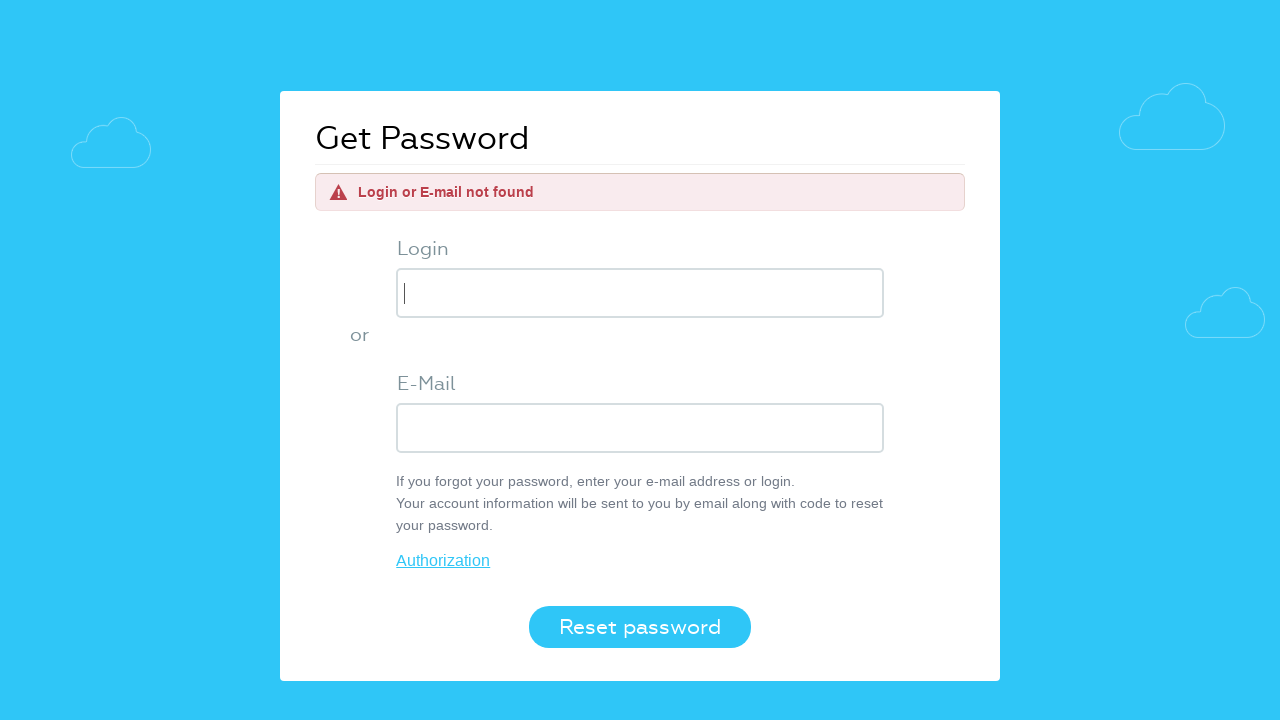

Clicked Reset password button at (640, 627) on xpath=//button[.='Reset password']
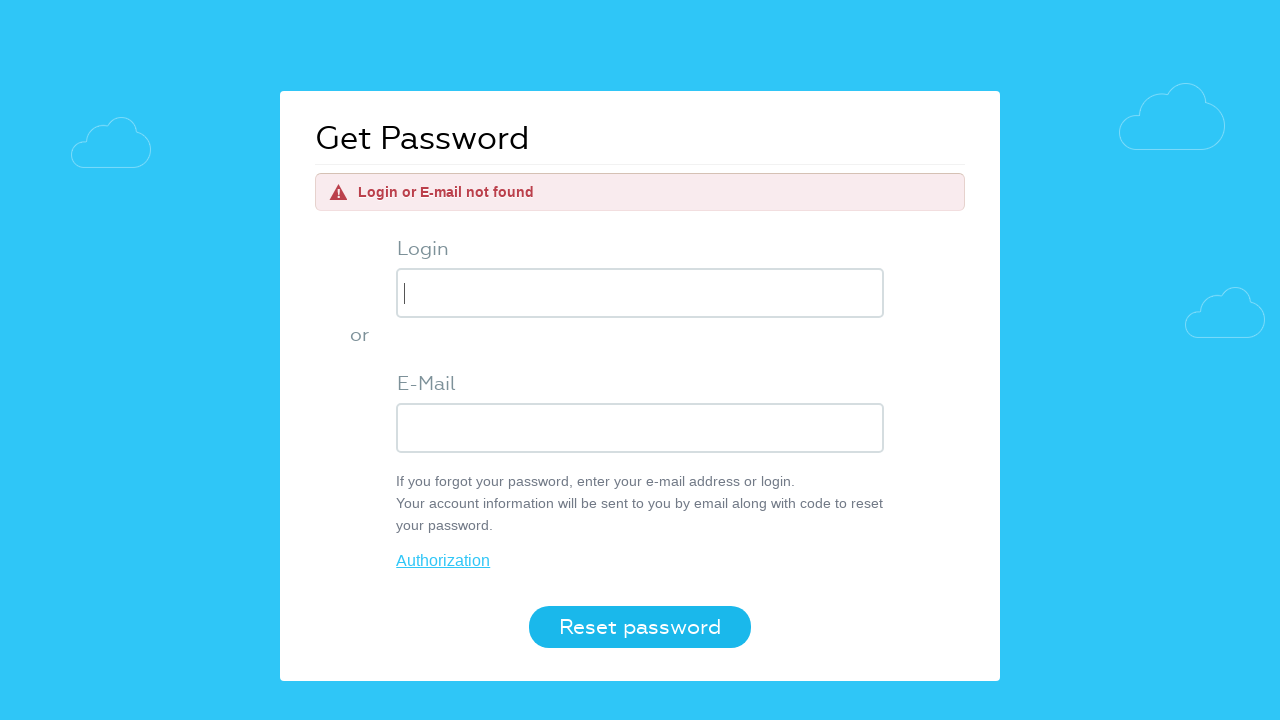

Verified error message 'Login or E-mail not found' appeared
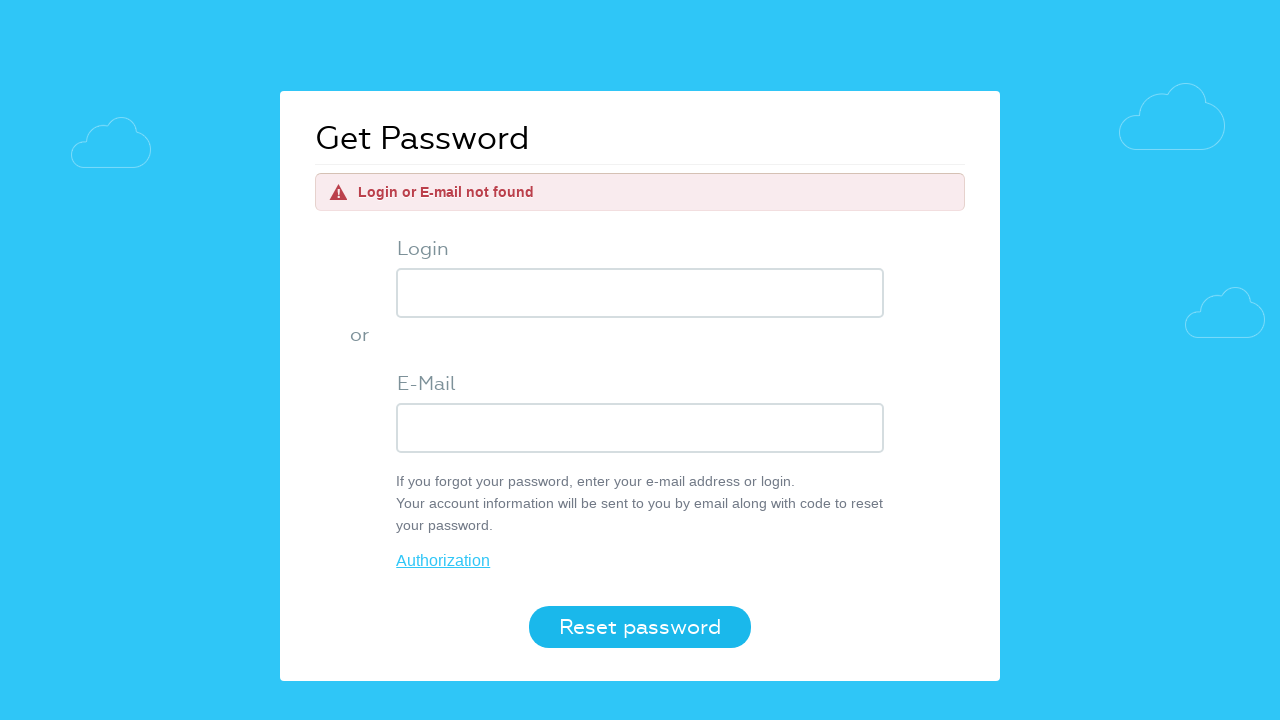

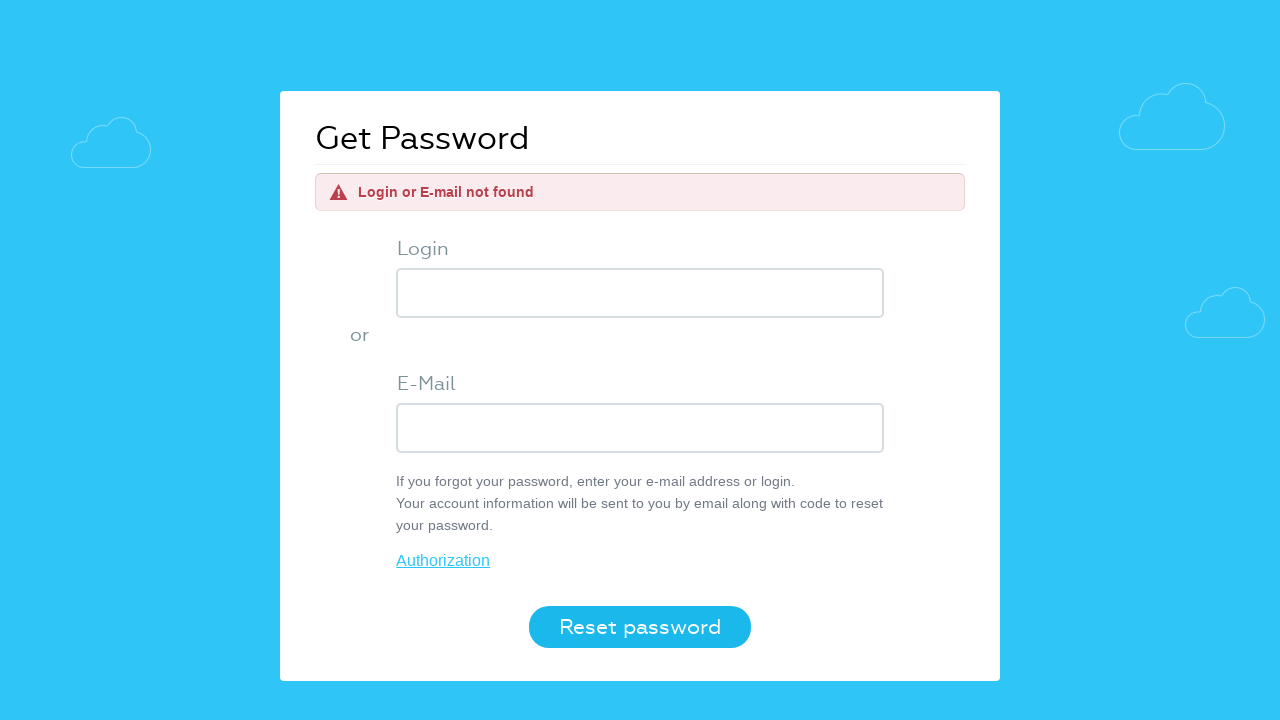